Navigates to OrangeHRM login page and clicks on the "OrangeHRM, Inc" link which opens a new browser window

Starting URL: https://opensource-demo.orangehrmlive.com/web/index.php/auth/login

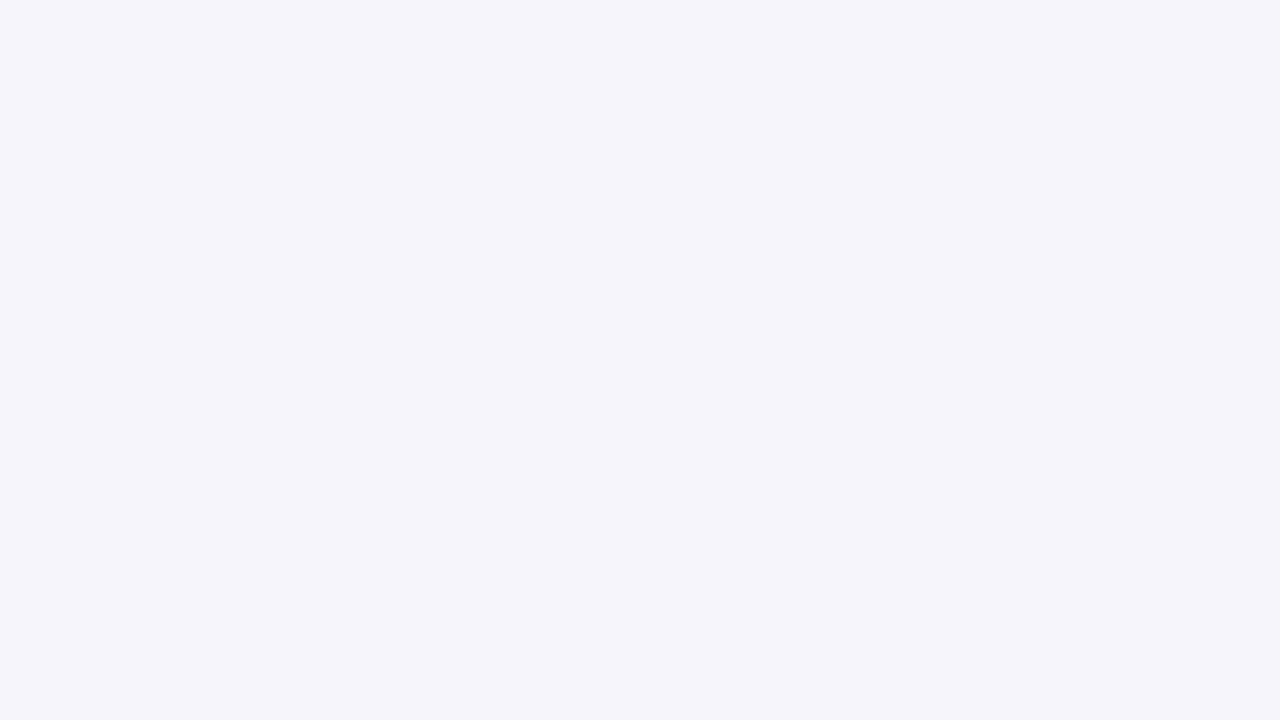

Waited for OrangeHRM login page to load (networkidle)
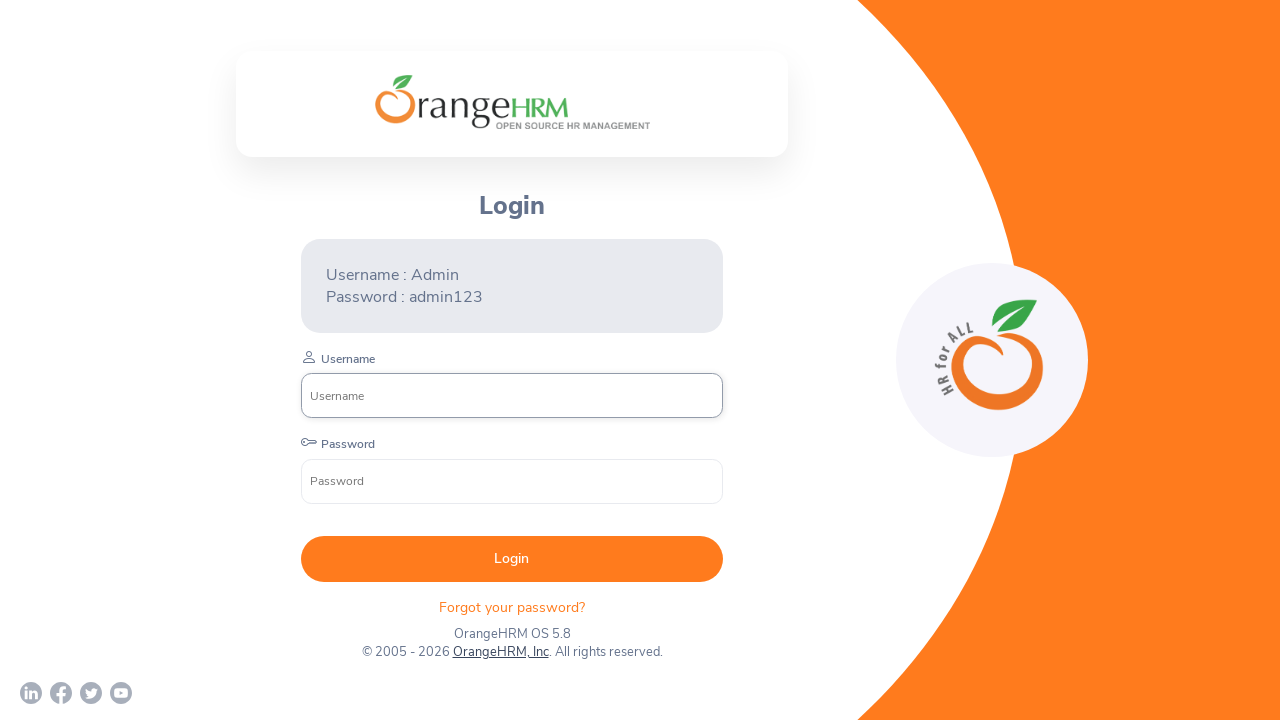

Clicked on 'OrangeHRM, Inc' link to open new browser window at (500, 652) on text=OrangeHRM, Inc
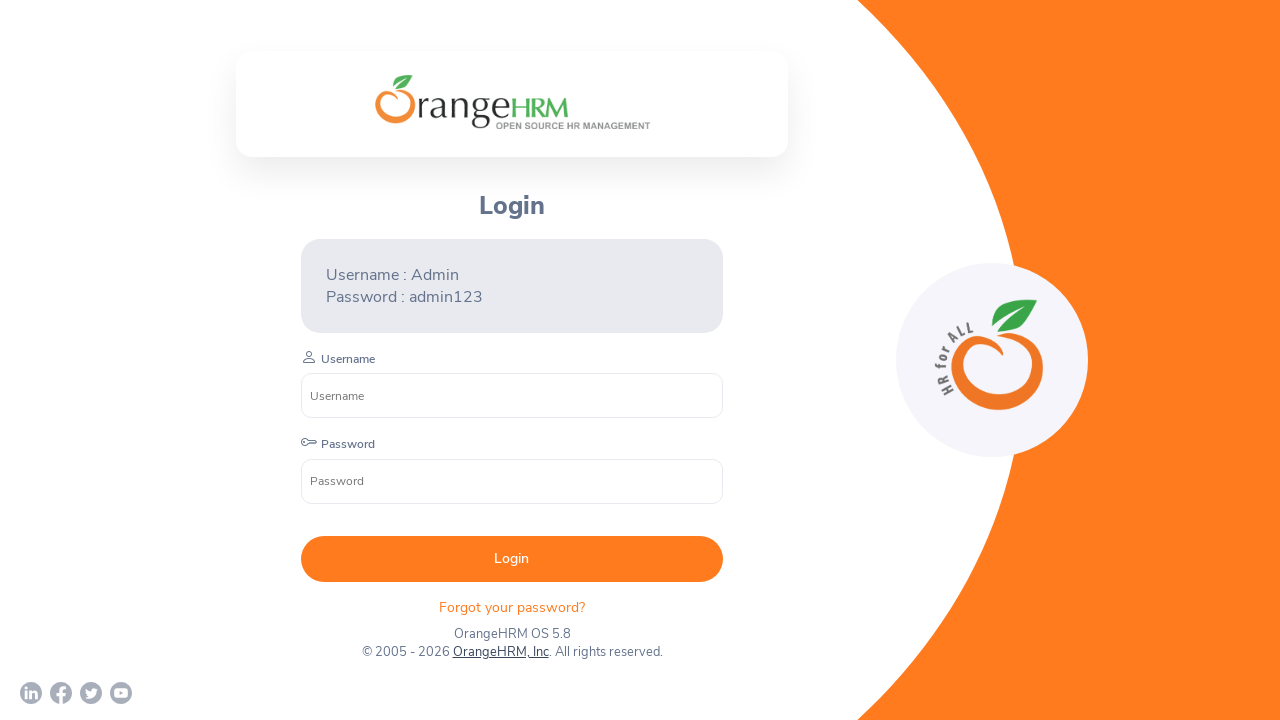

Waited 2 seconds for new browser window to open
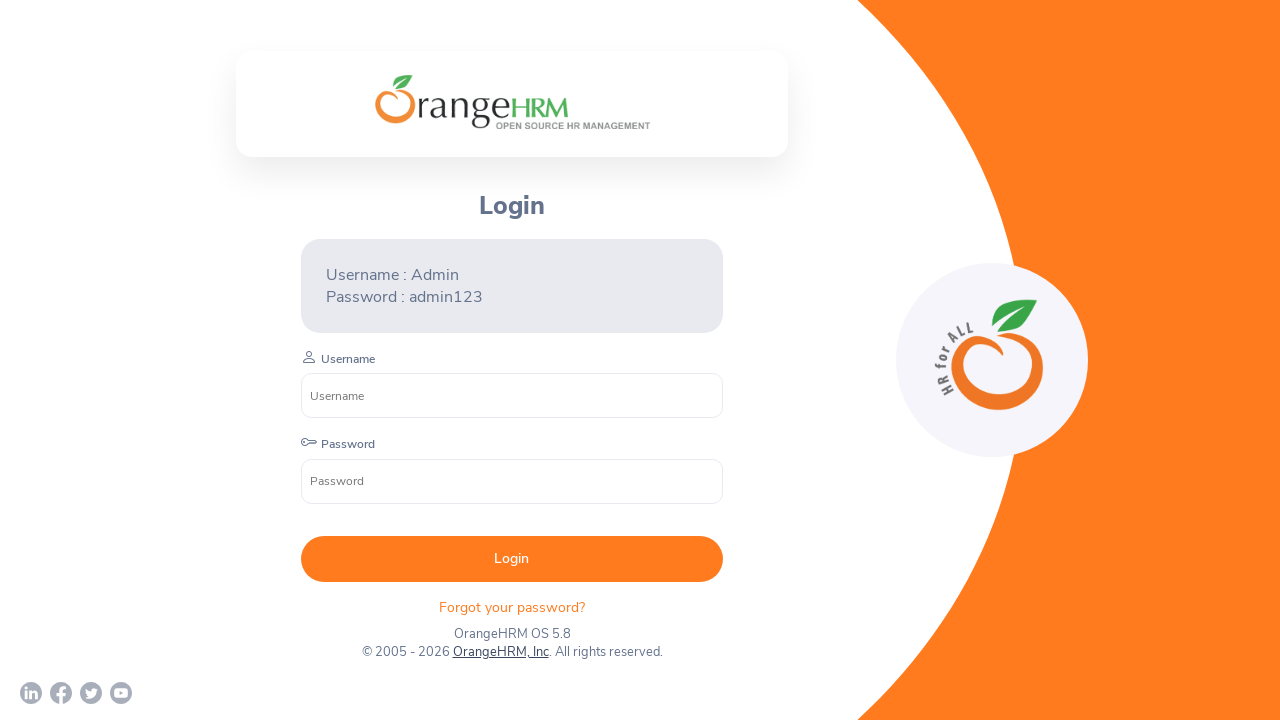

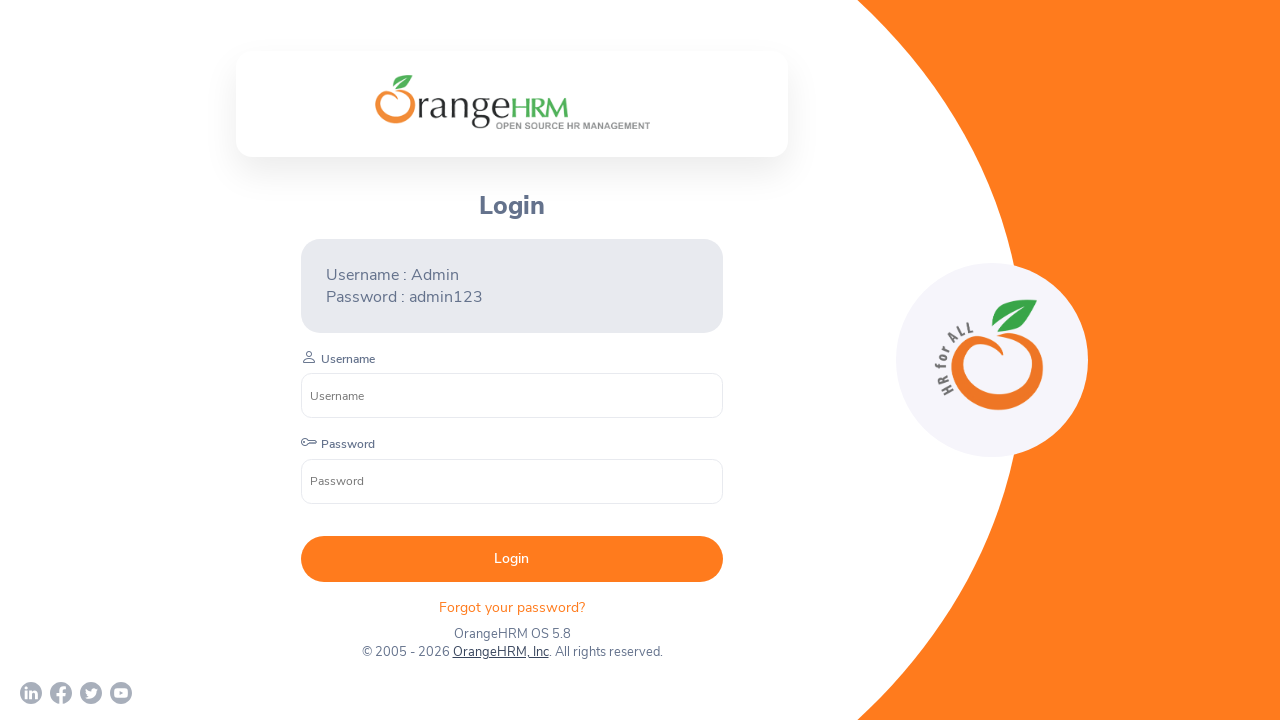